Navigates to the signup page by clicking the signup button

Starting URL: https://selenium-blog.herokuapp.com/

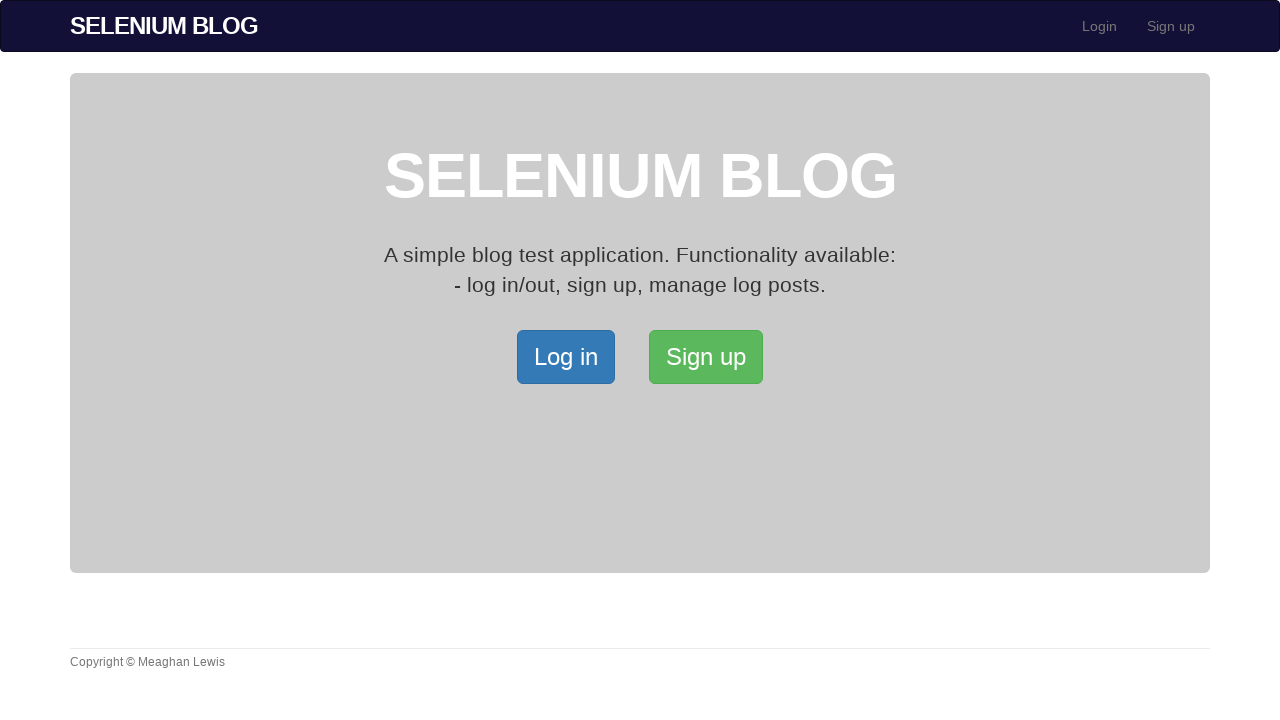

Navigated to https://selenium-blog.herokuapp.com/
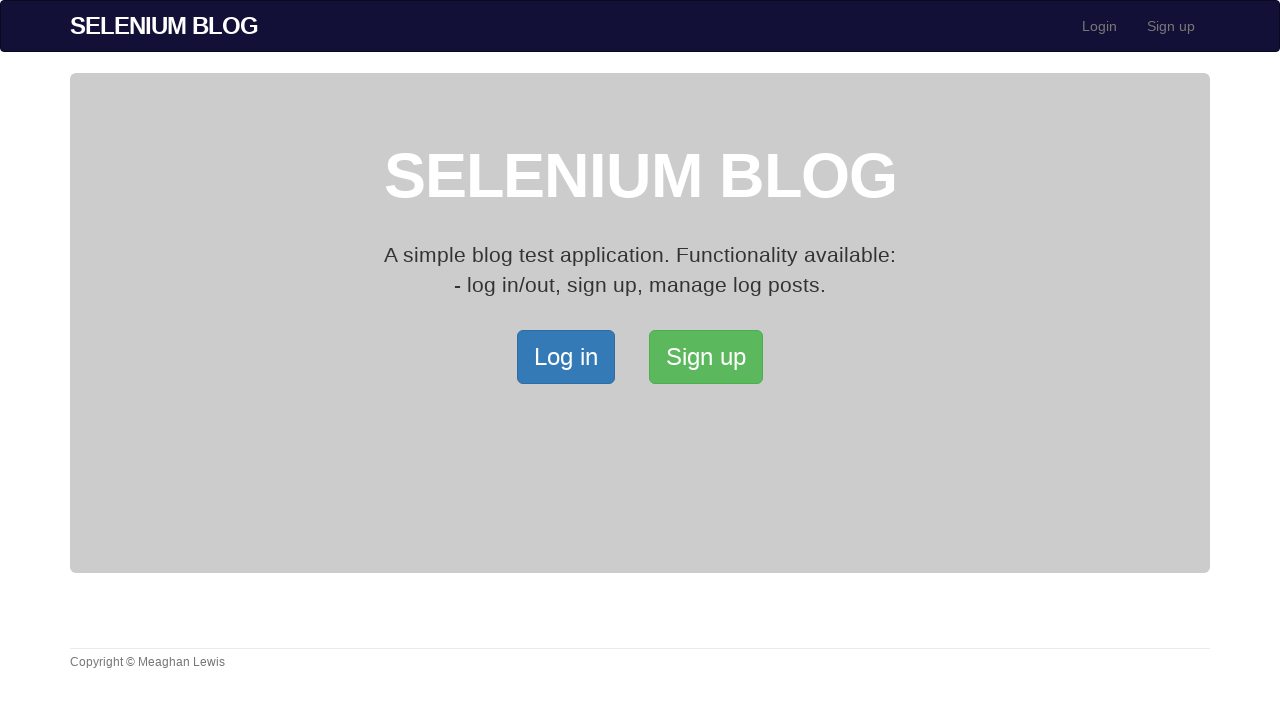

Clicked signup button to navigate to signup page at (706, 357) on xpath=/html/body/div[2]/div/a[2]
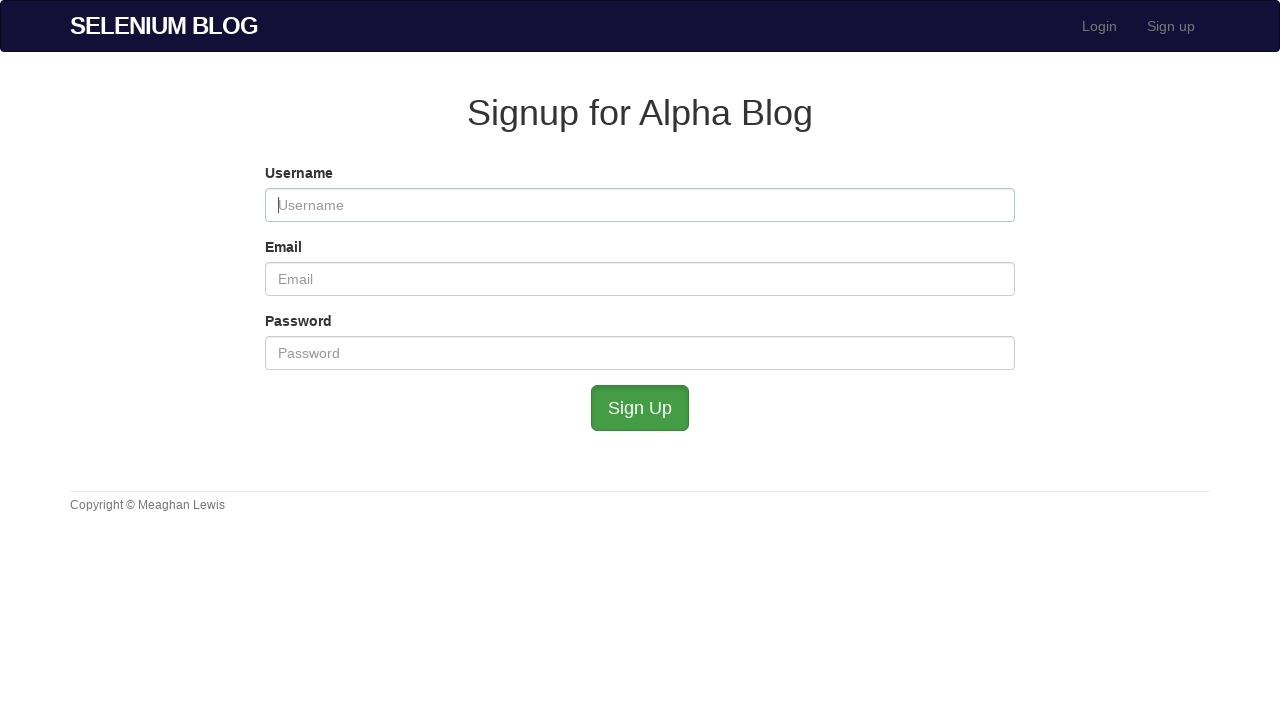

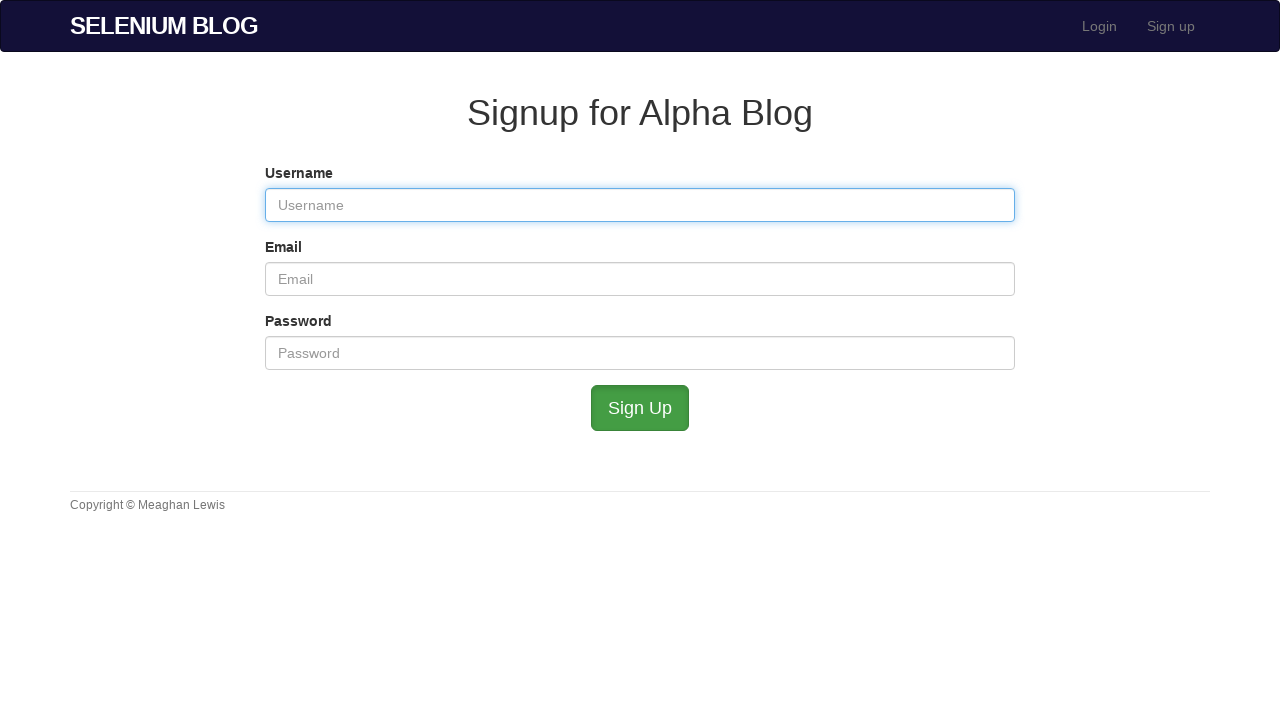